Tests handling popup windows by clicking a button that opens multiple popups

Starting URL: https://testautomationpractice.blogspot.com/

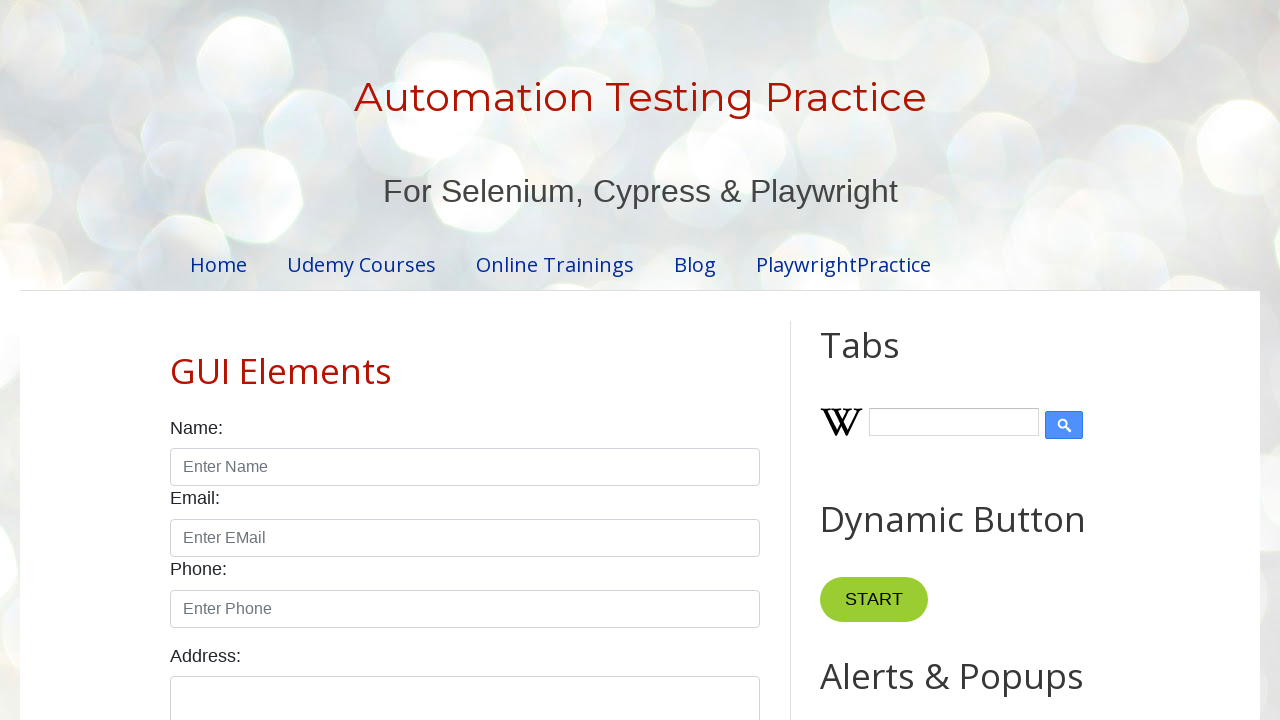

Clicked 'Popup Windows' button to trigger popup at (965, 361) on button:text('Popup Windows')
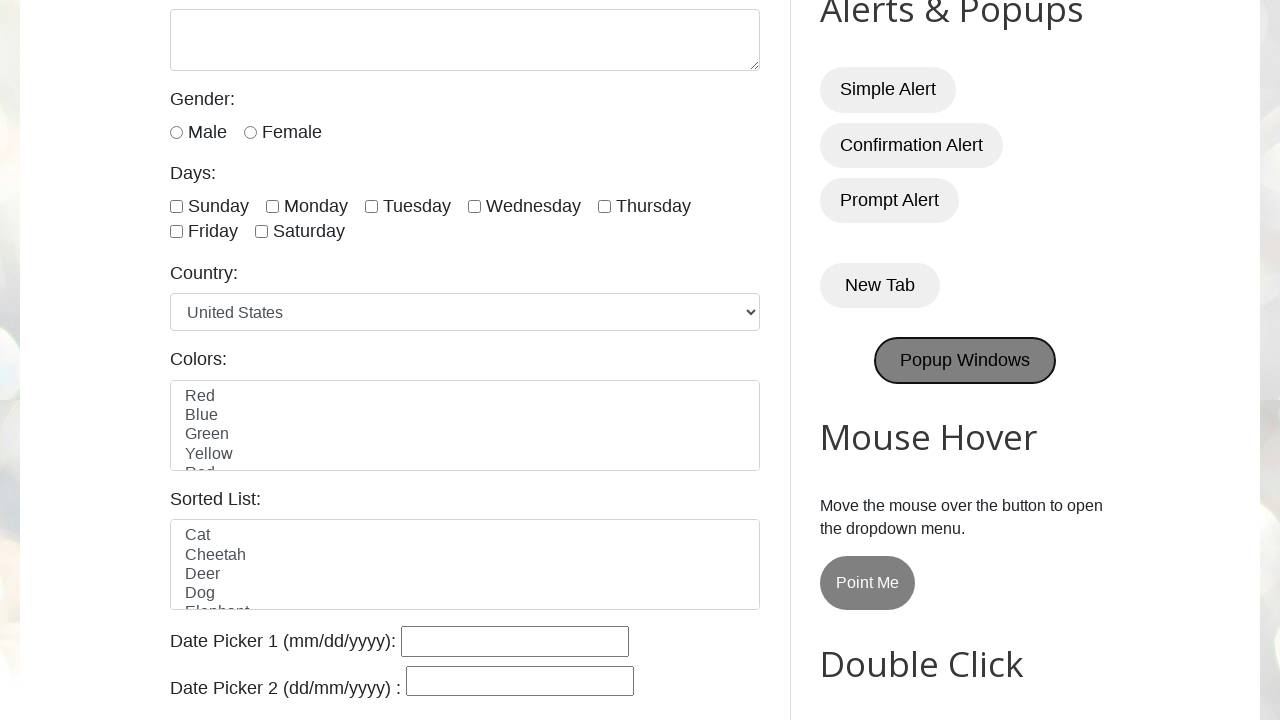

New popup window opened and captured
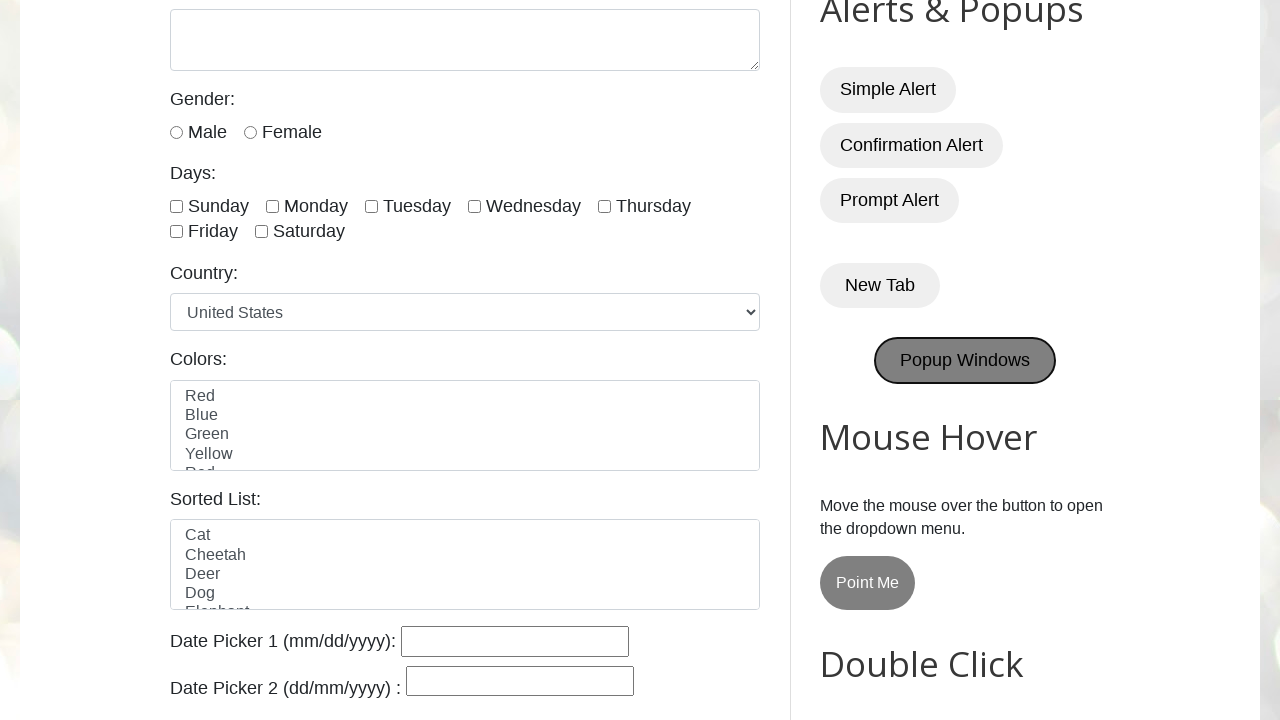

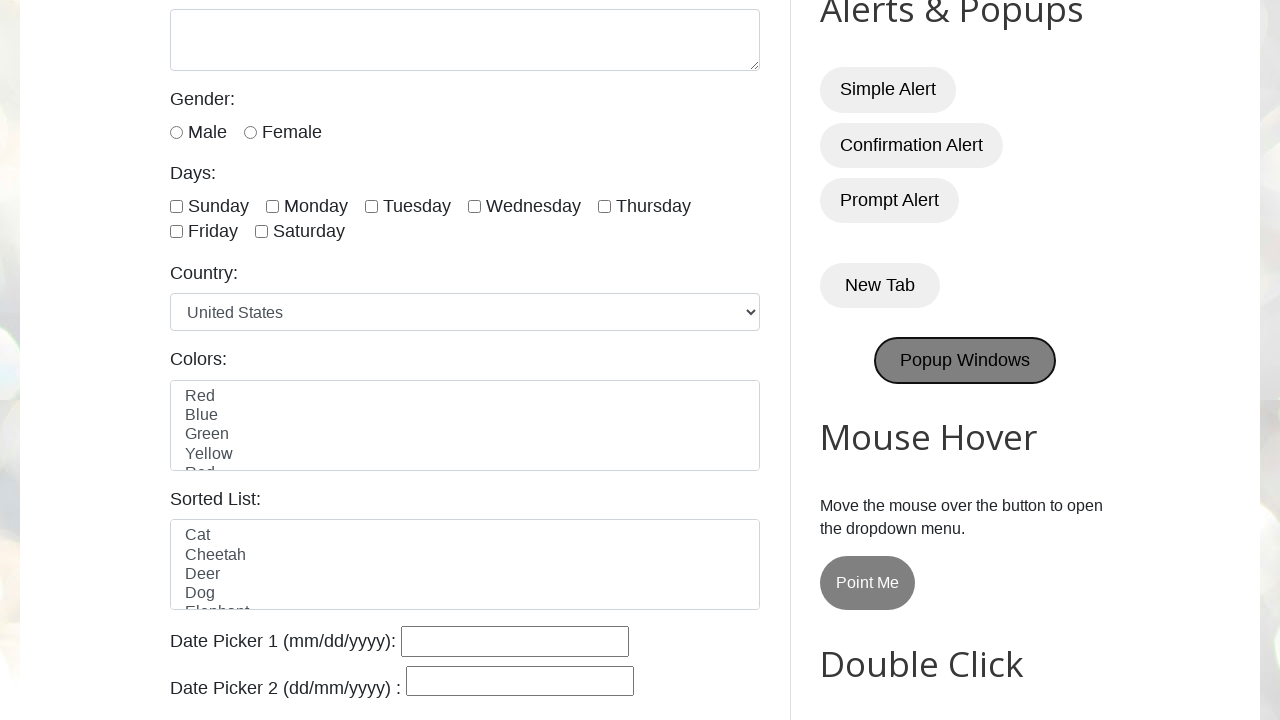